Navigates to an automation practice page and locates a broken link element to extract its href attribute for verification

Starting URL: https://rahulshettyacademy.com/AutomationPractice/

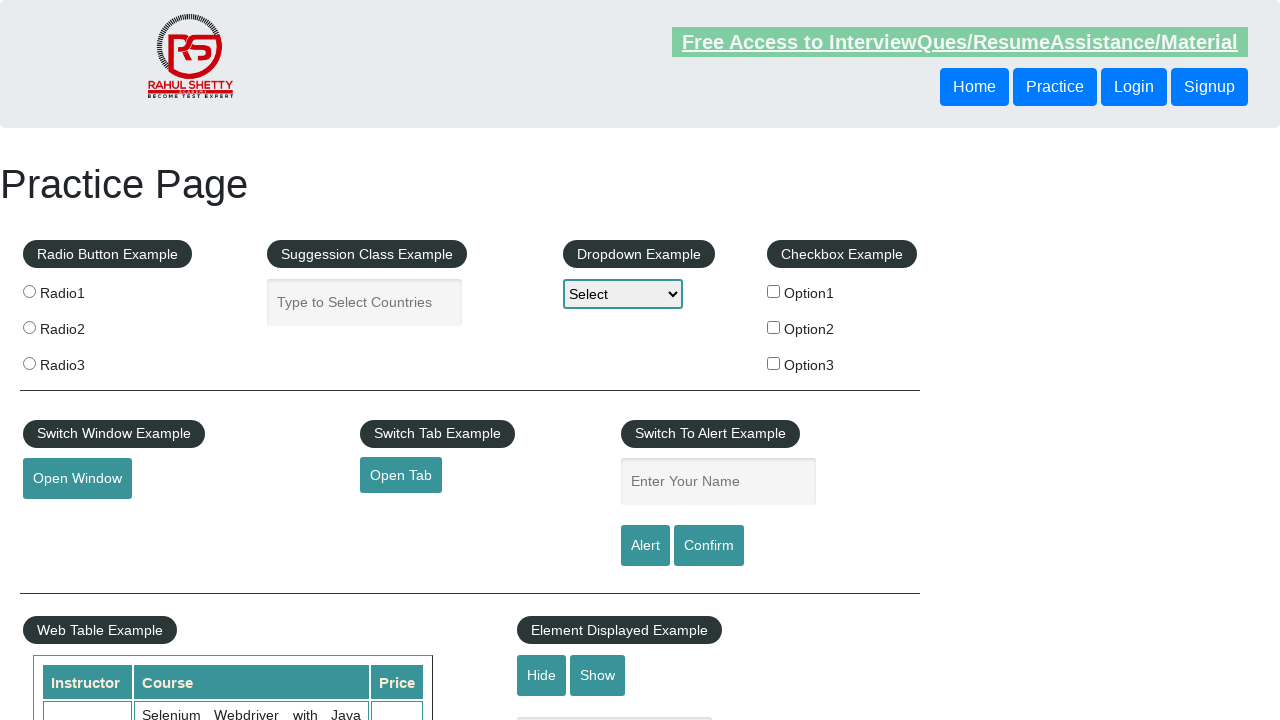

Navigated to automation practice page
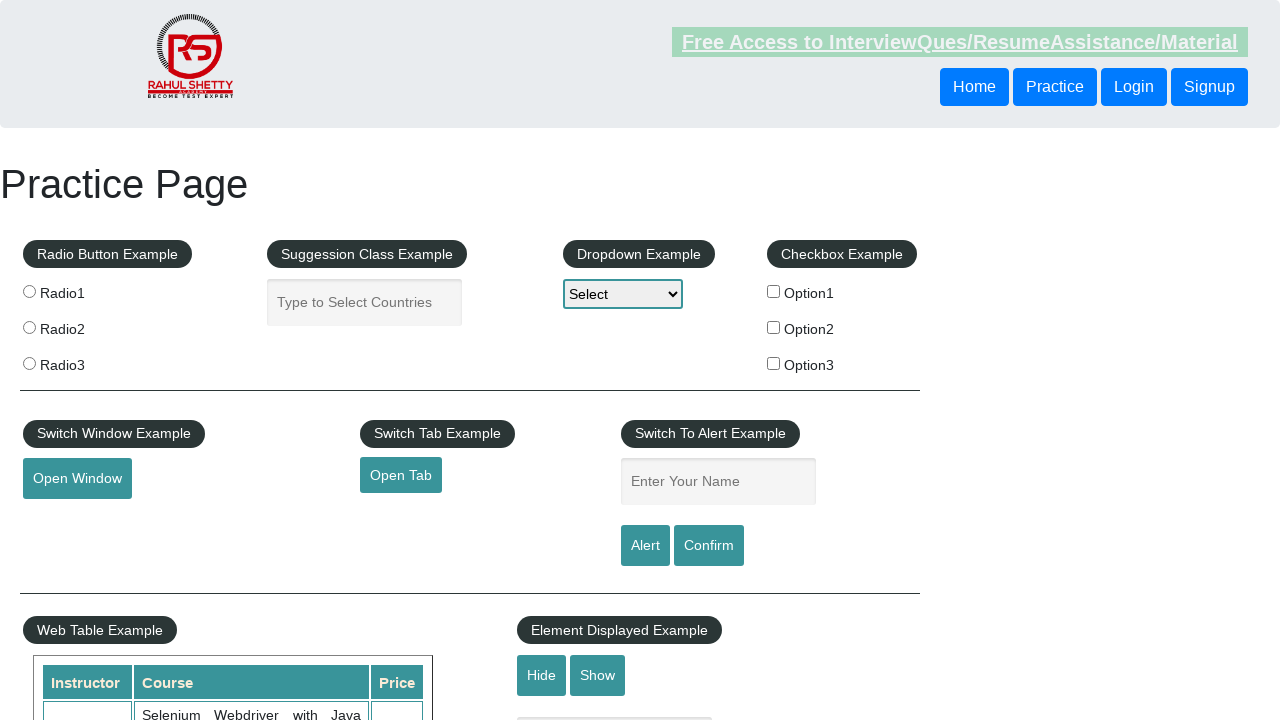

Located broken link element
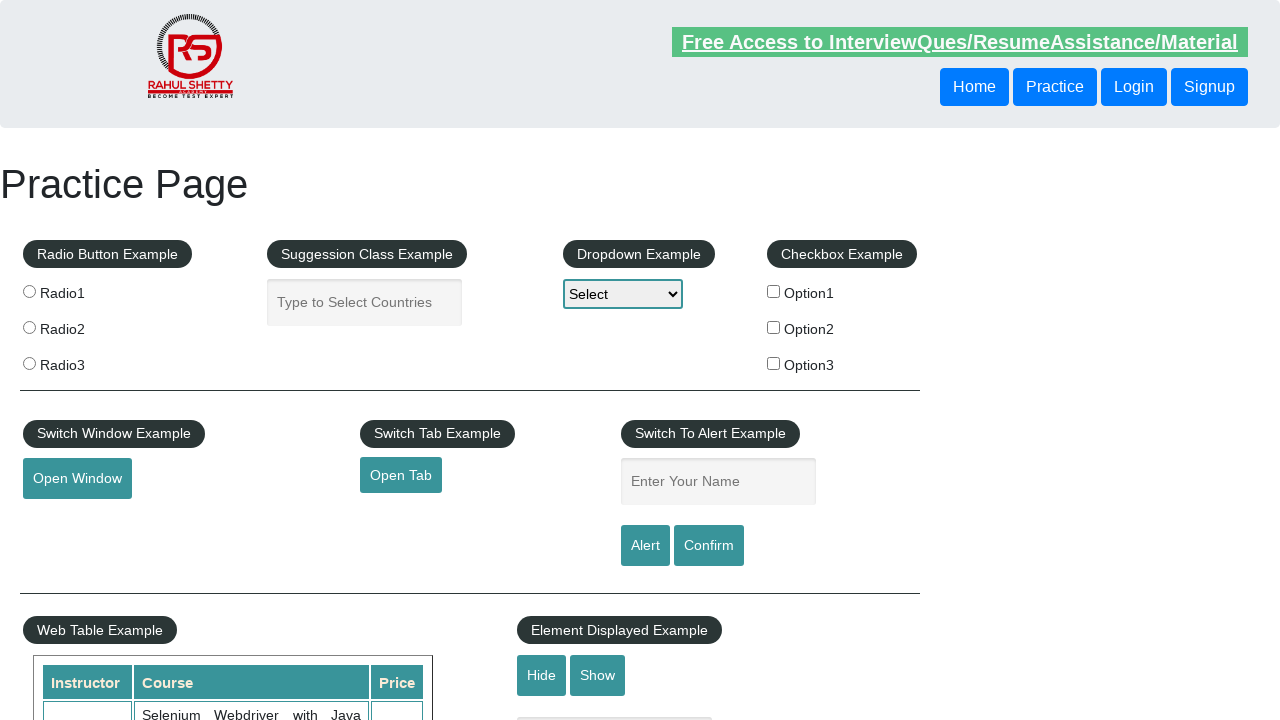

Broken link element is visible and ready
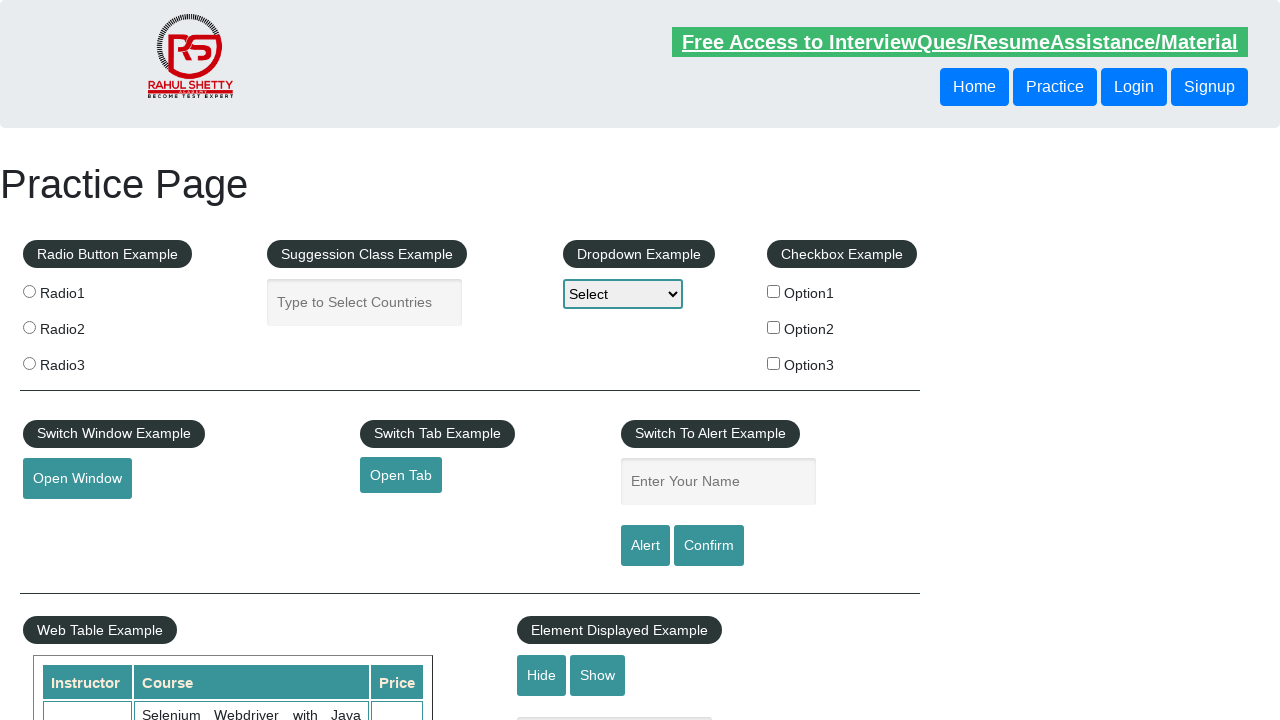

Extracted href attribute value: https://rahulshettyacademy.com/brokenlink
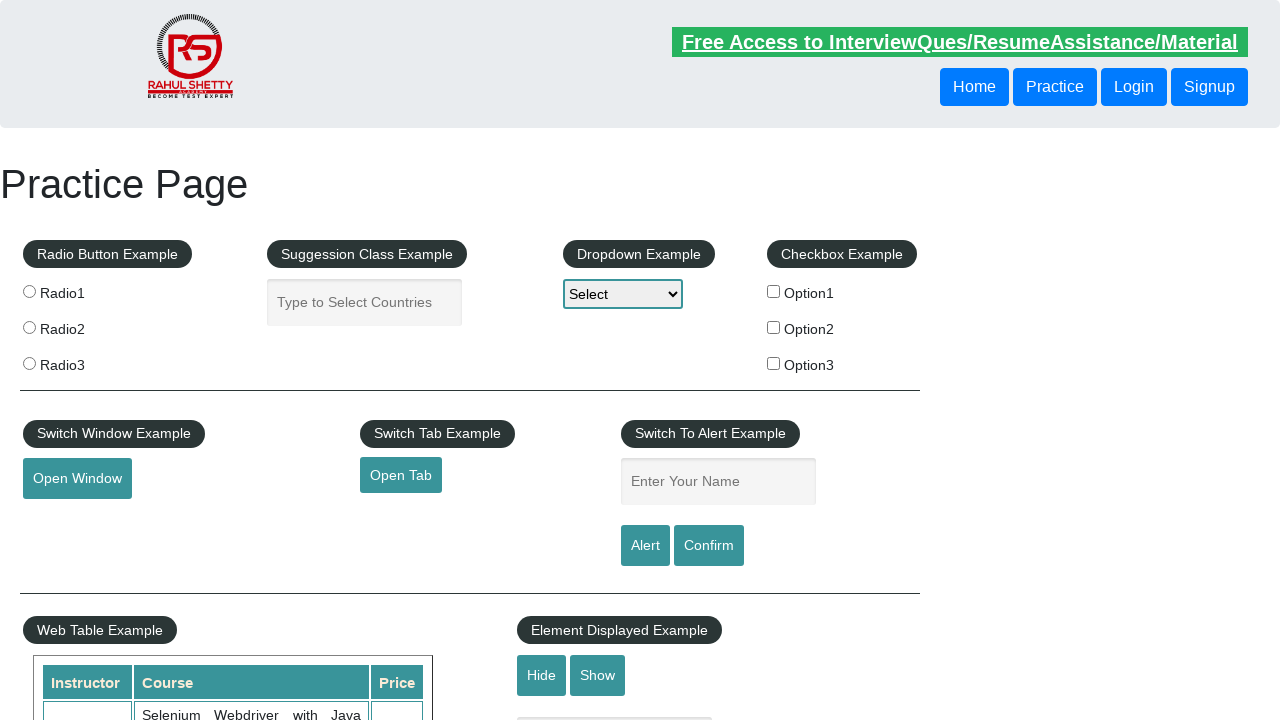

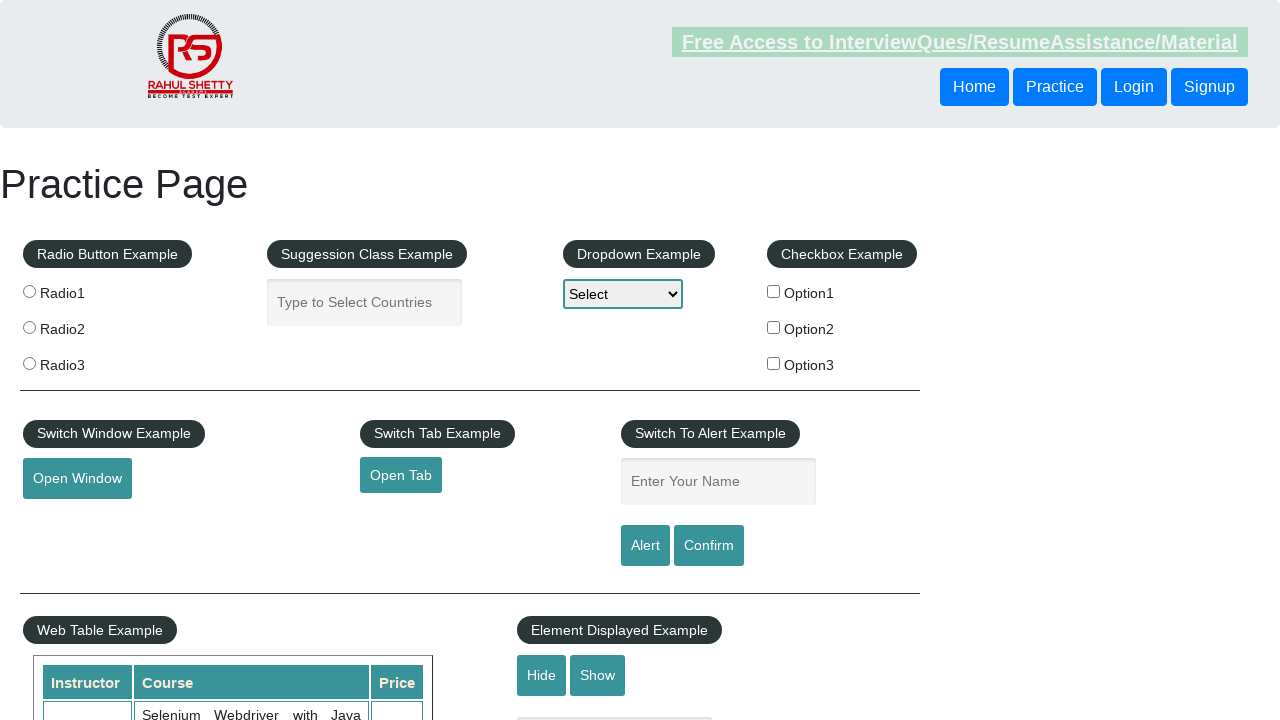